Tests form interactions by clicking a radio button and checkbox on the Formy test form page

Starting URL: http://formy-project.herokuapp.com/form

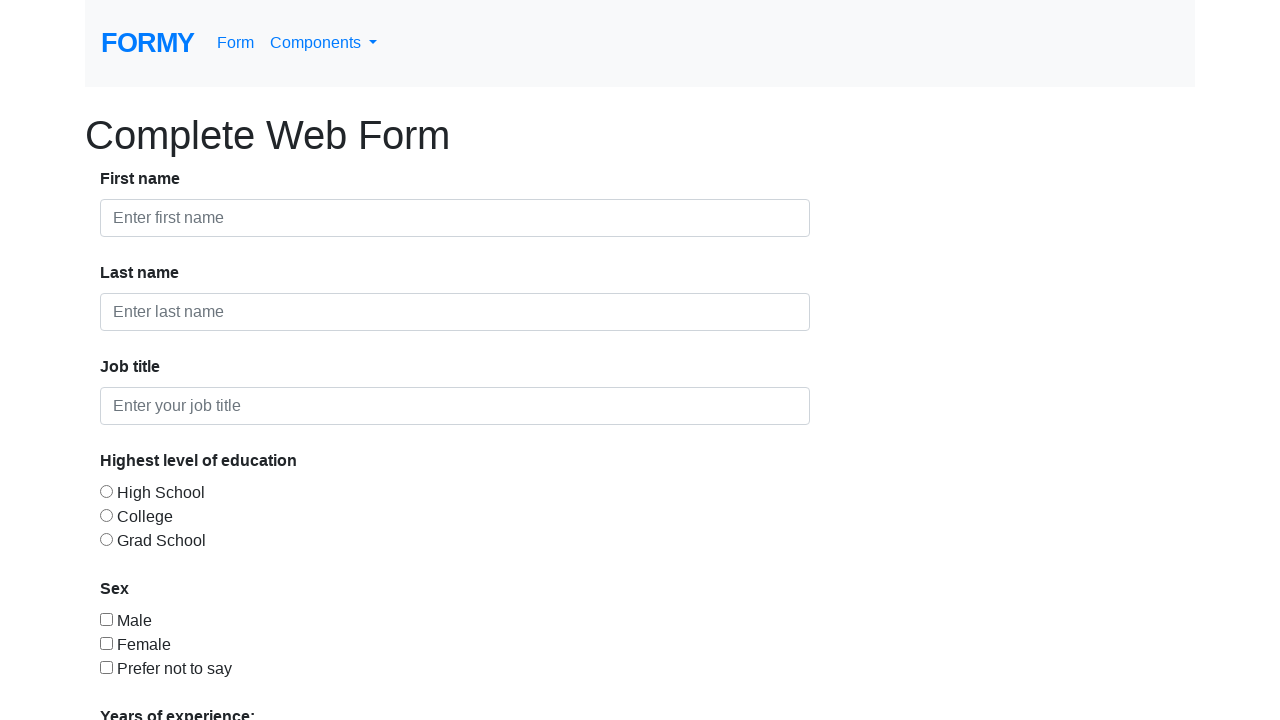

Clicked 'Some college' radio button at (106, 515) on #radio-button-2
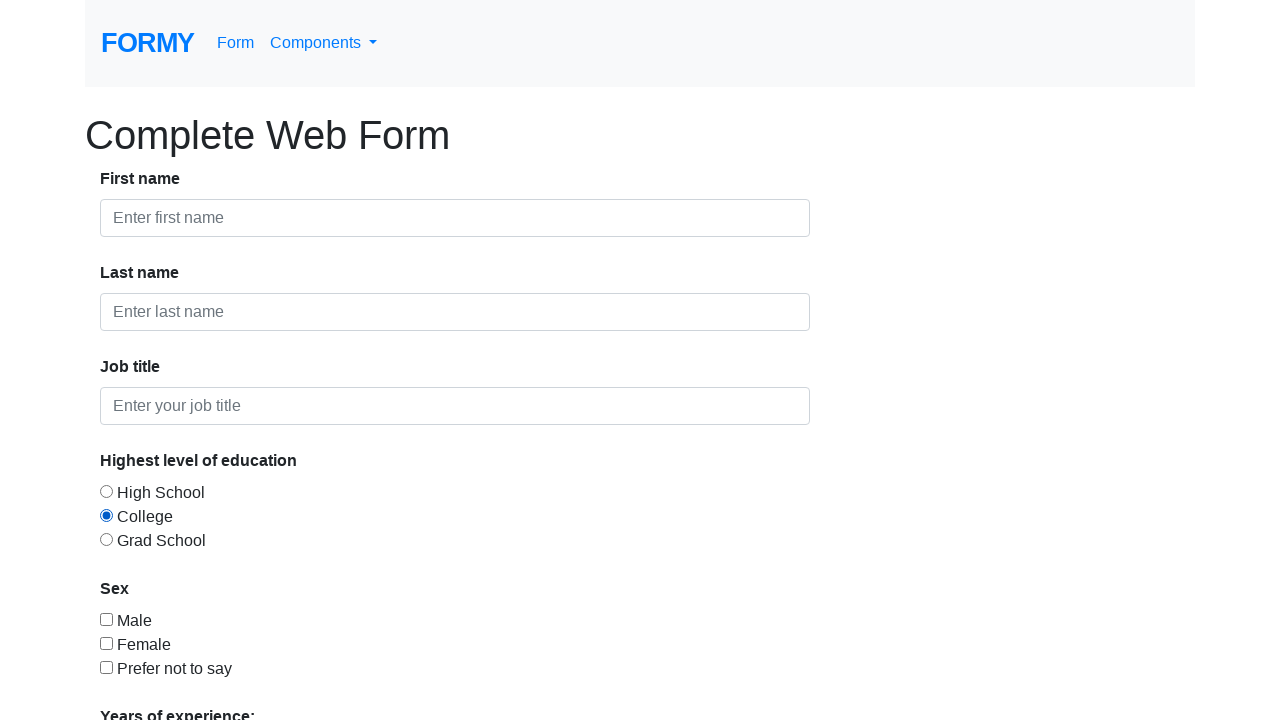

Clicked 'Male' checkbox at (106, 619) on #checkbox-1
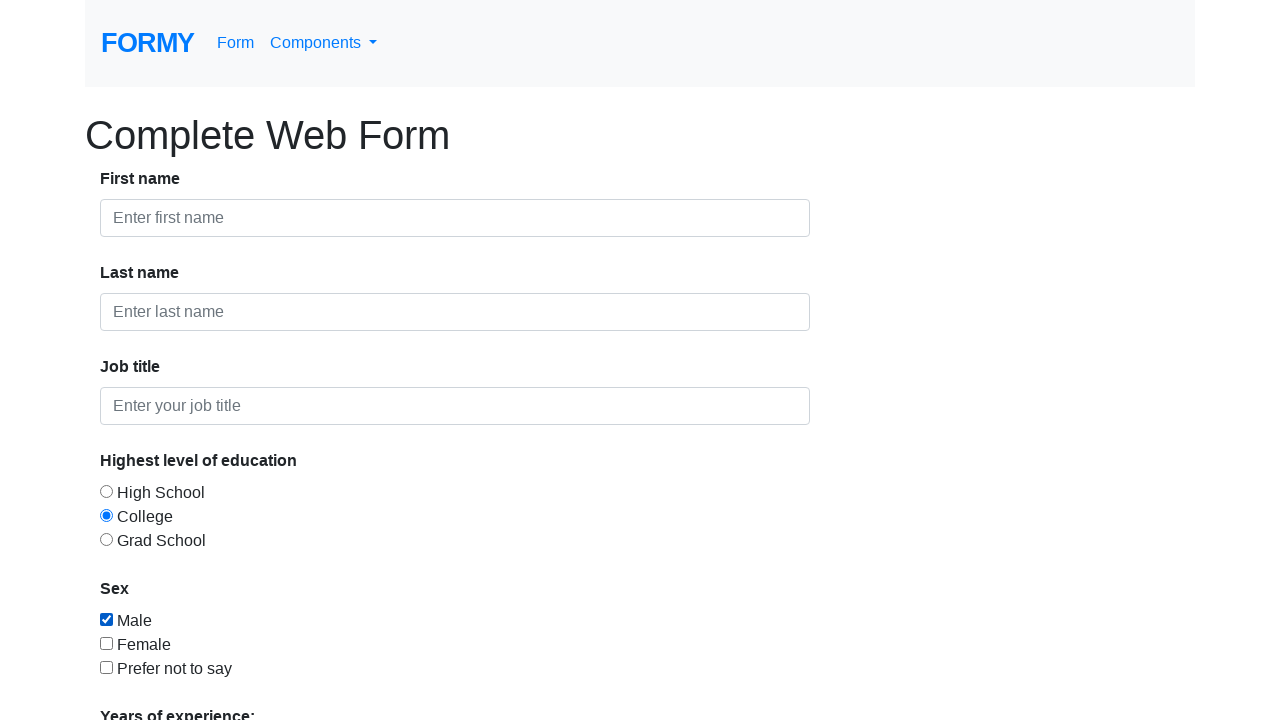

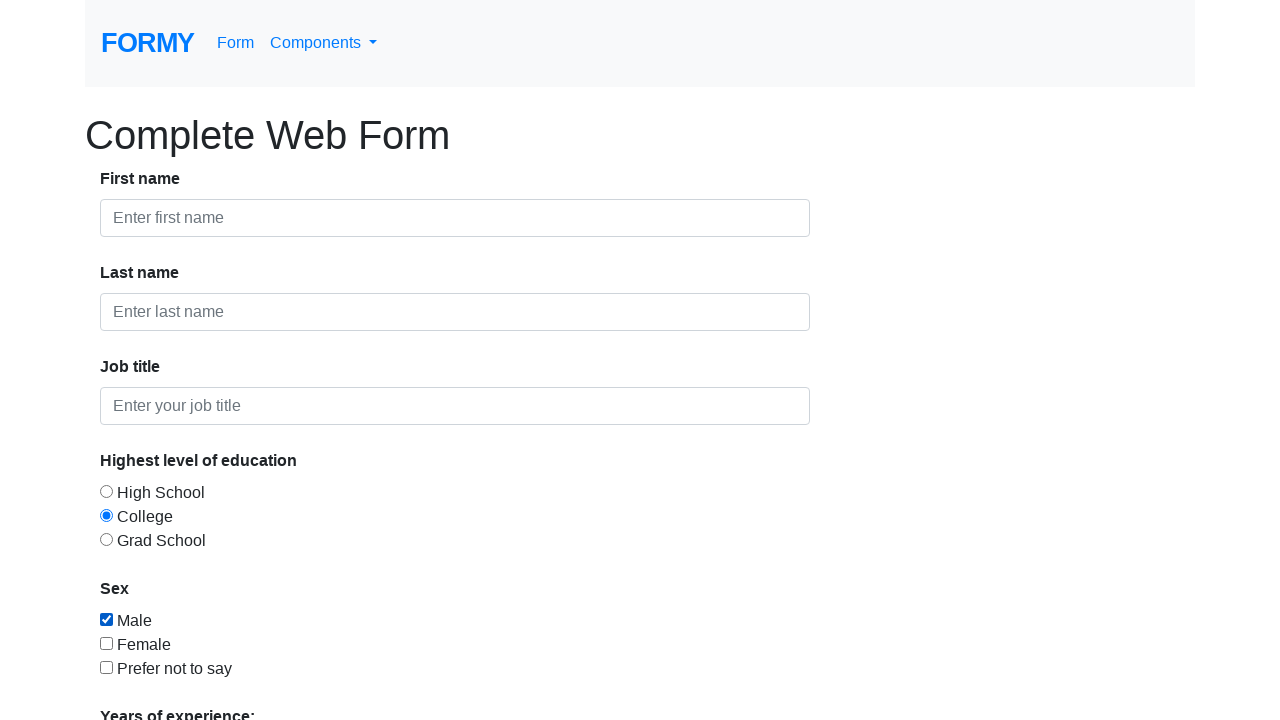